Verifies that the OpenCart logo is visible on the homepage by checking if the logo image element is displayed.

Starting URL: https://naveenautomationlabs.com/opencart/

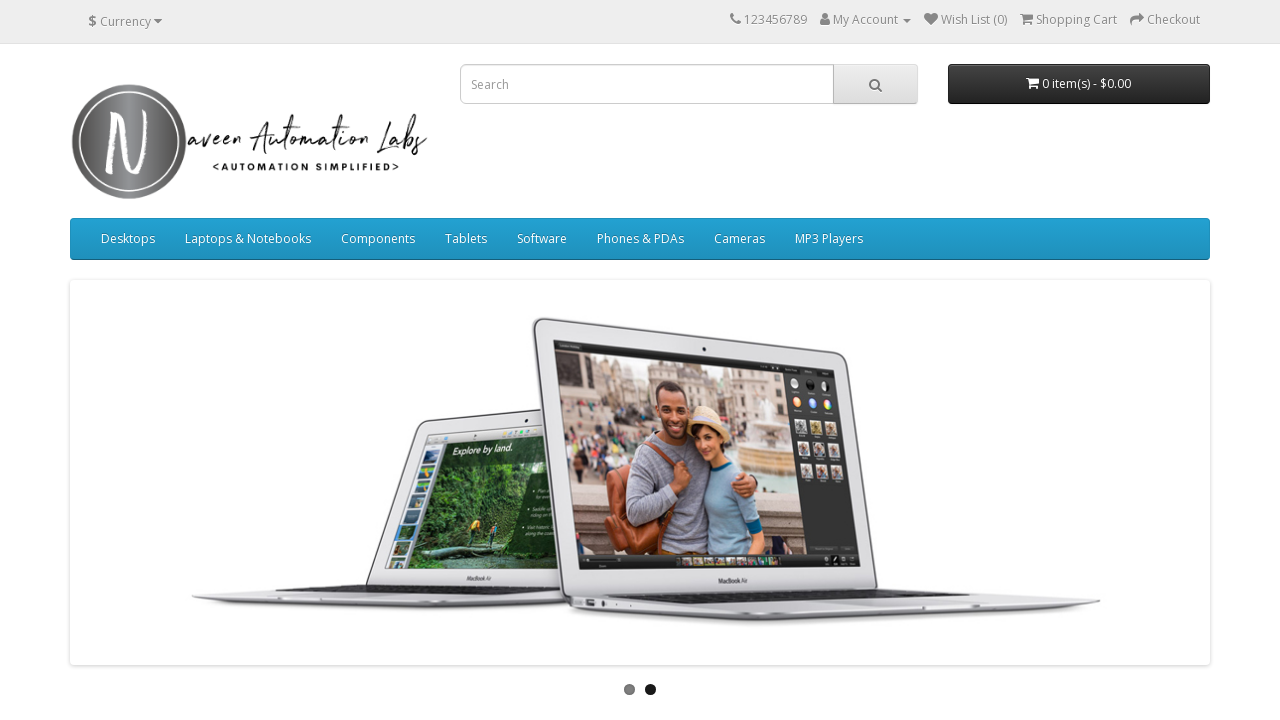

Located OpenCart logo element
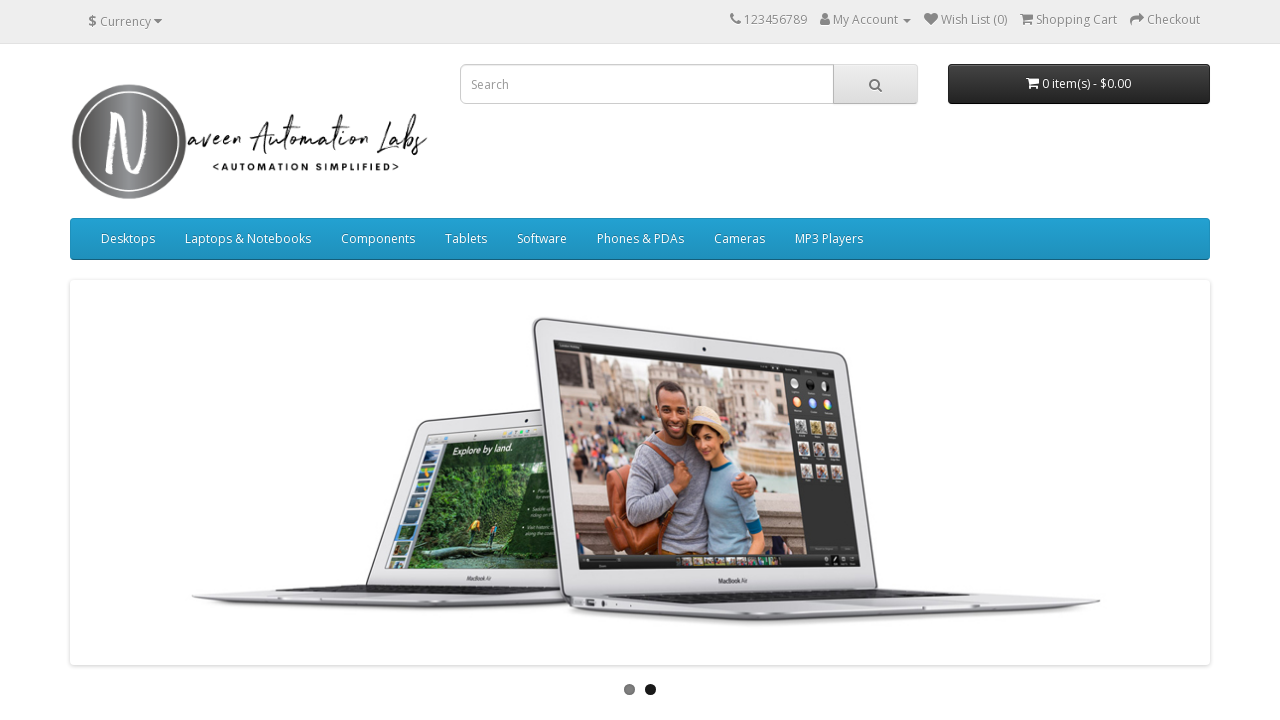

OpenCart logo became visible
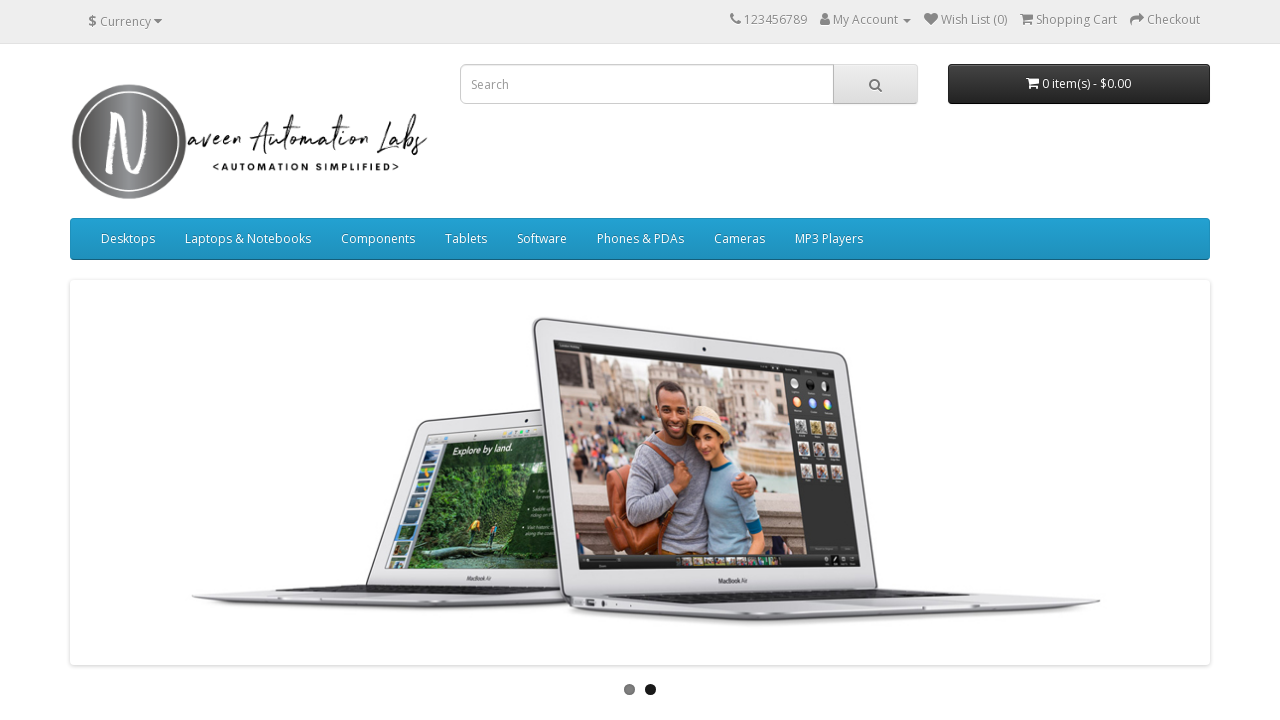

Verified OpenCart logo is displayed on homepage
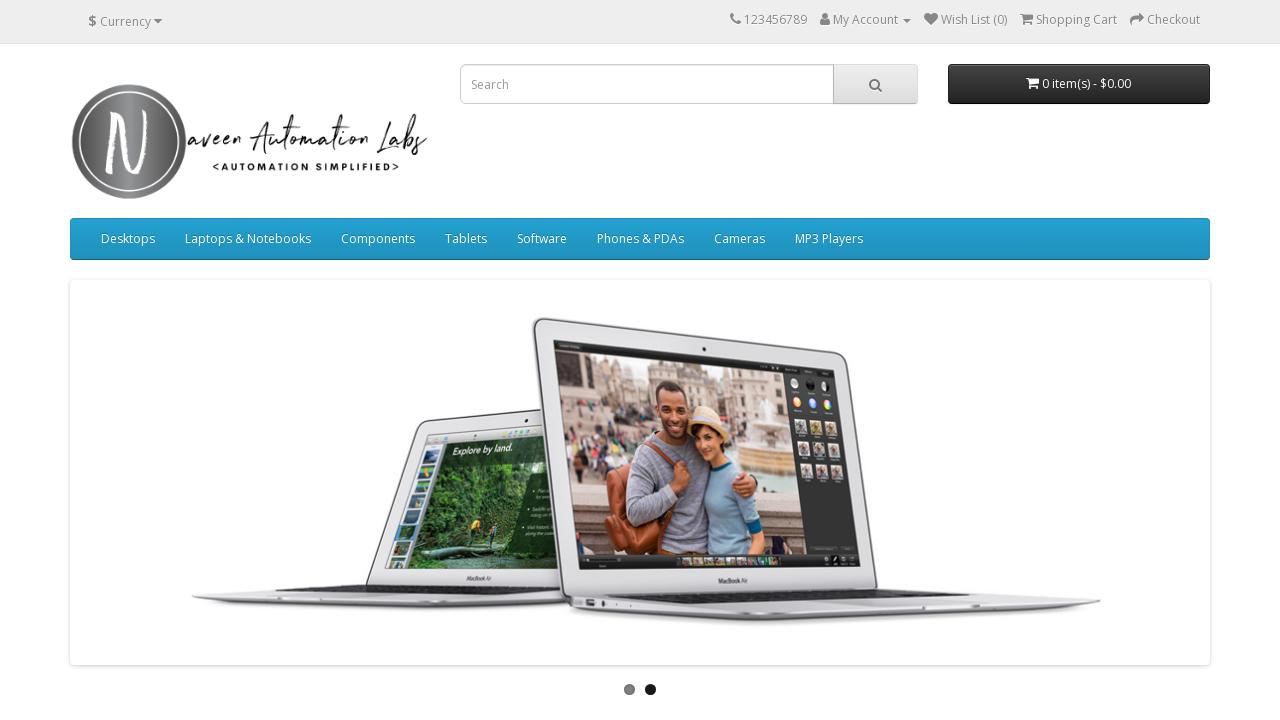

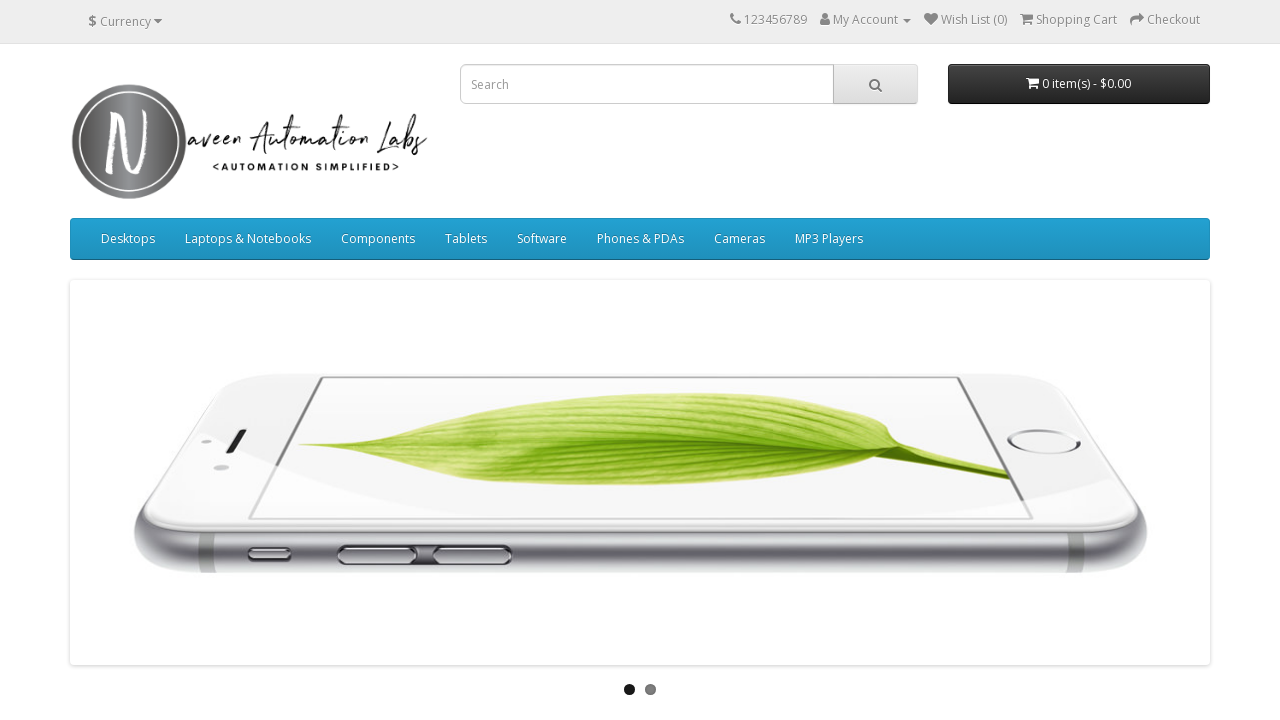